Tests the Add/Remove Elements functionality by clicking the Add Element button, verifying the Delete button appears, clicking Delete, and verifying the page header is still visible.

Starting URL: https://the-internet.herokuapp.com/add_remove_elements/

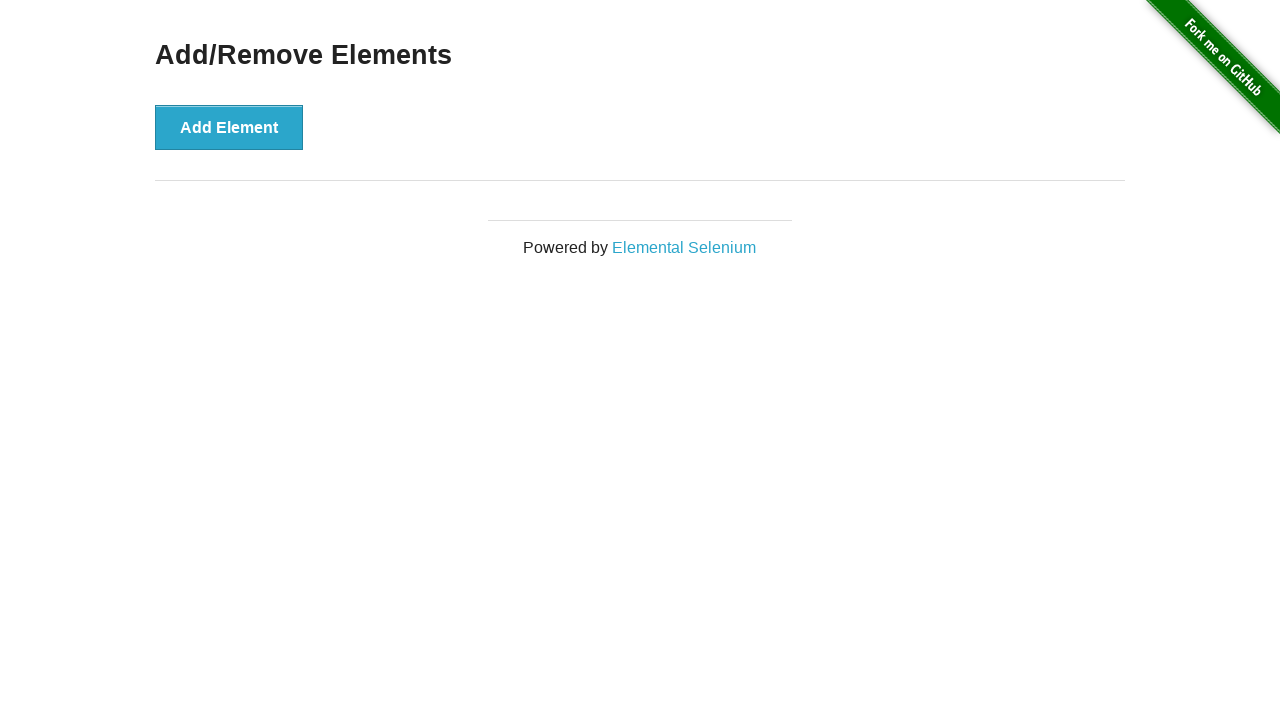

Clicked the Add Element button at (229, 127) on xpath=//button[text()='Add Element']
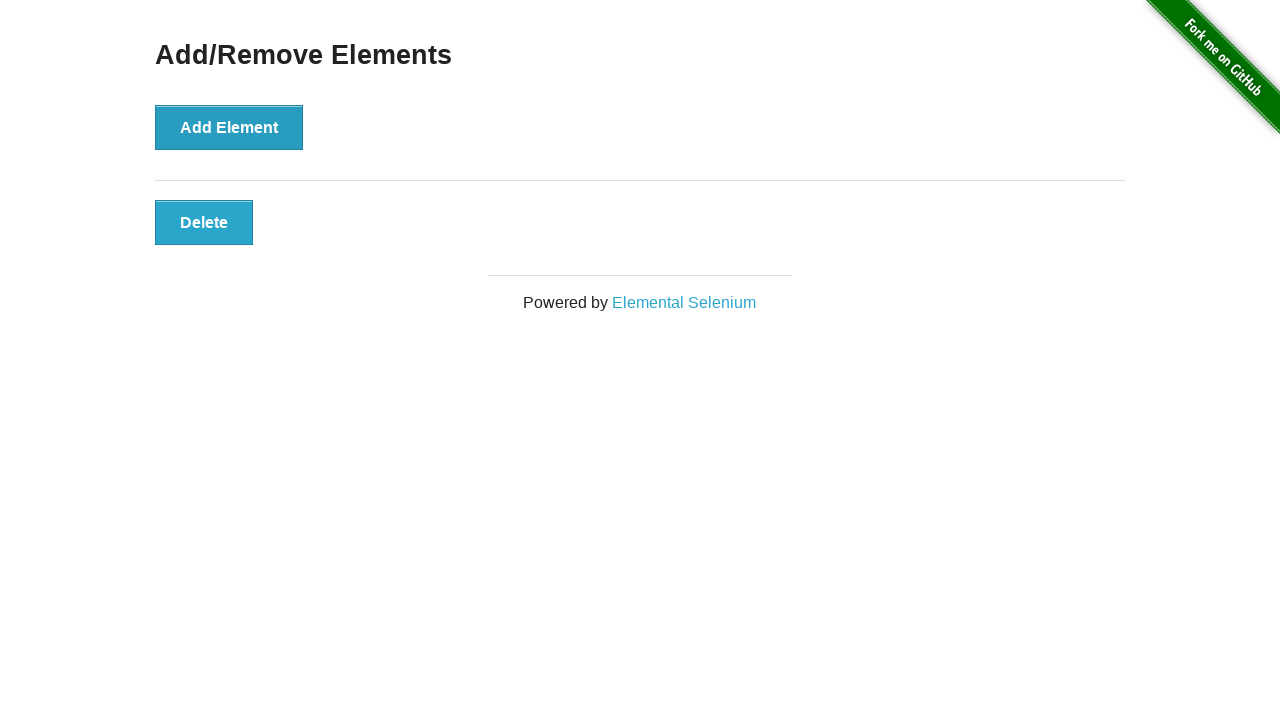

Delete button appeared after clicking Add Element
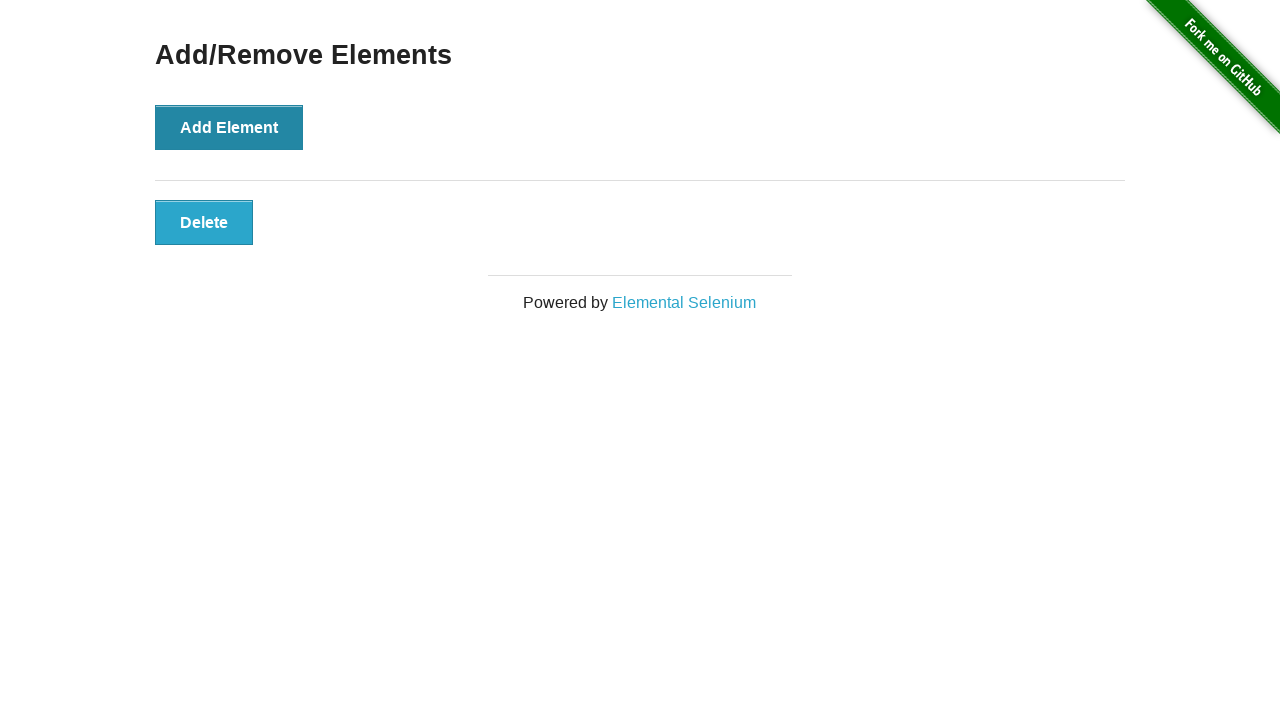

Clicked the Delete button at (204, 222) on xpath=//button[text()='Delete']
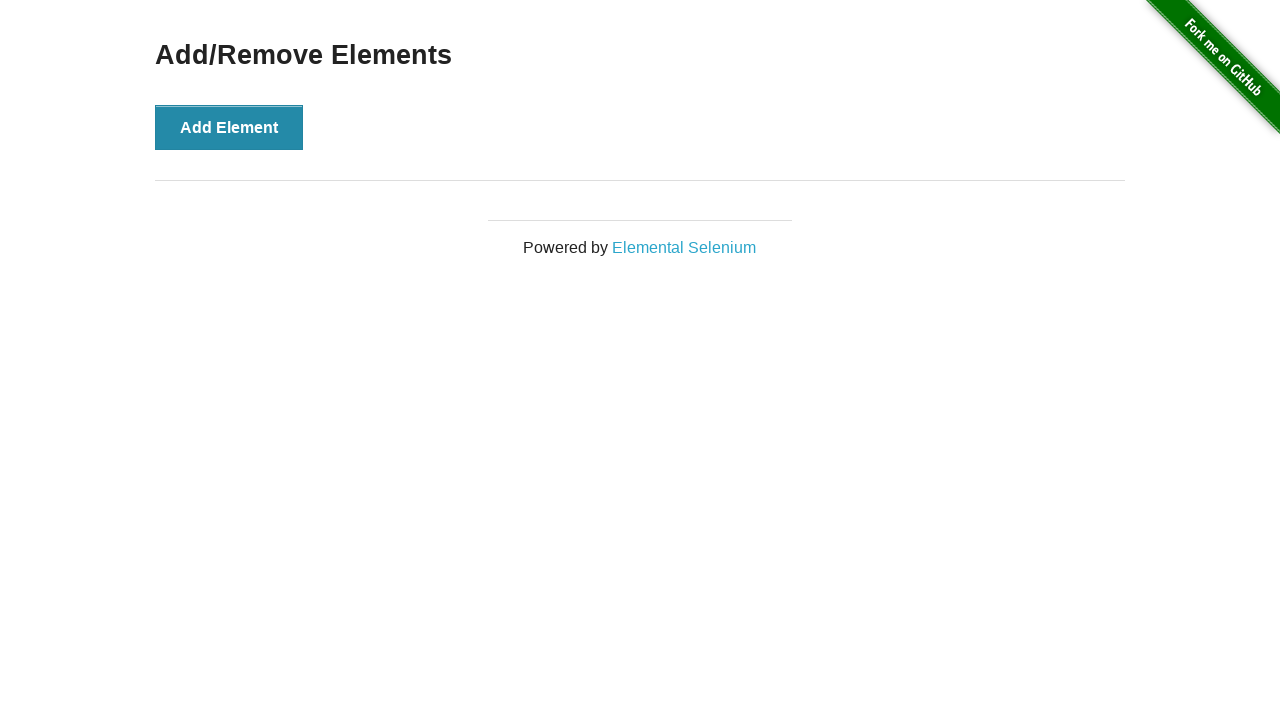

Verified the Add/Remove Elements heading is still visible
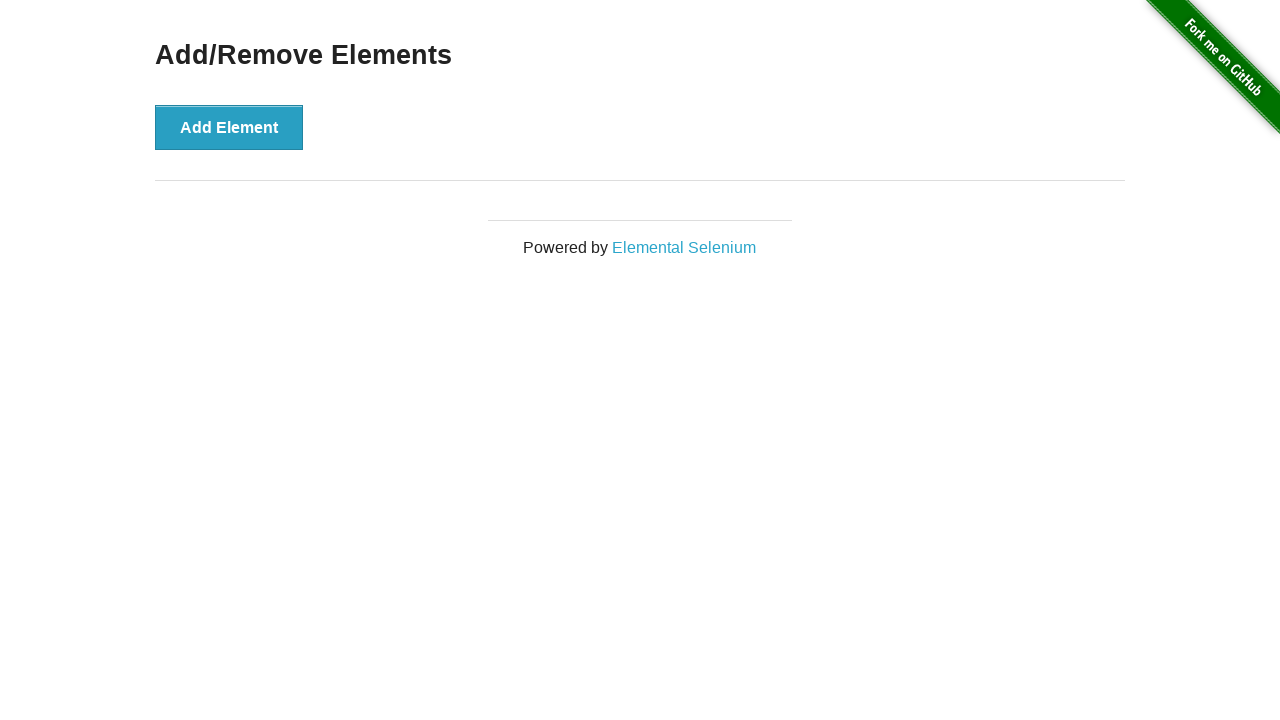

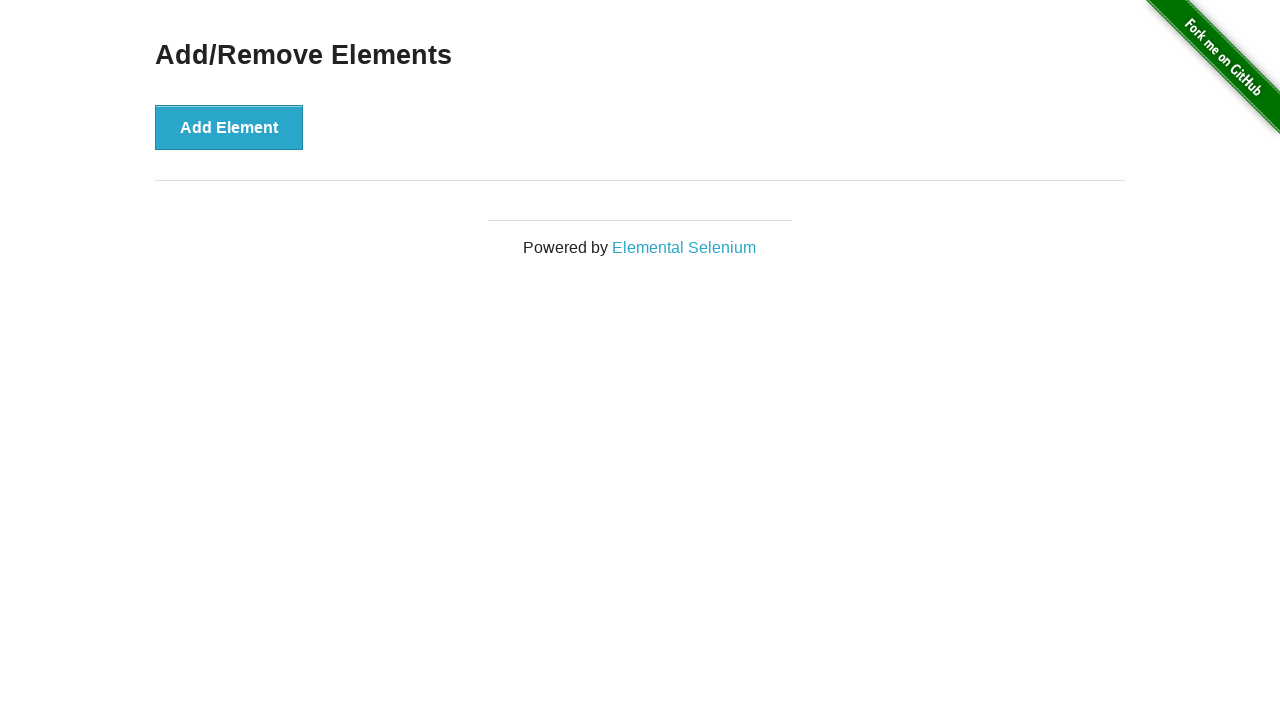